Tests search functionality on OpenCart demo site by entering a product name (Iphone) in the search field

Starting URL: https://naveenautomationlabs.com/opencart/

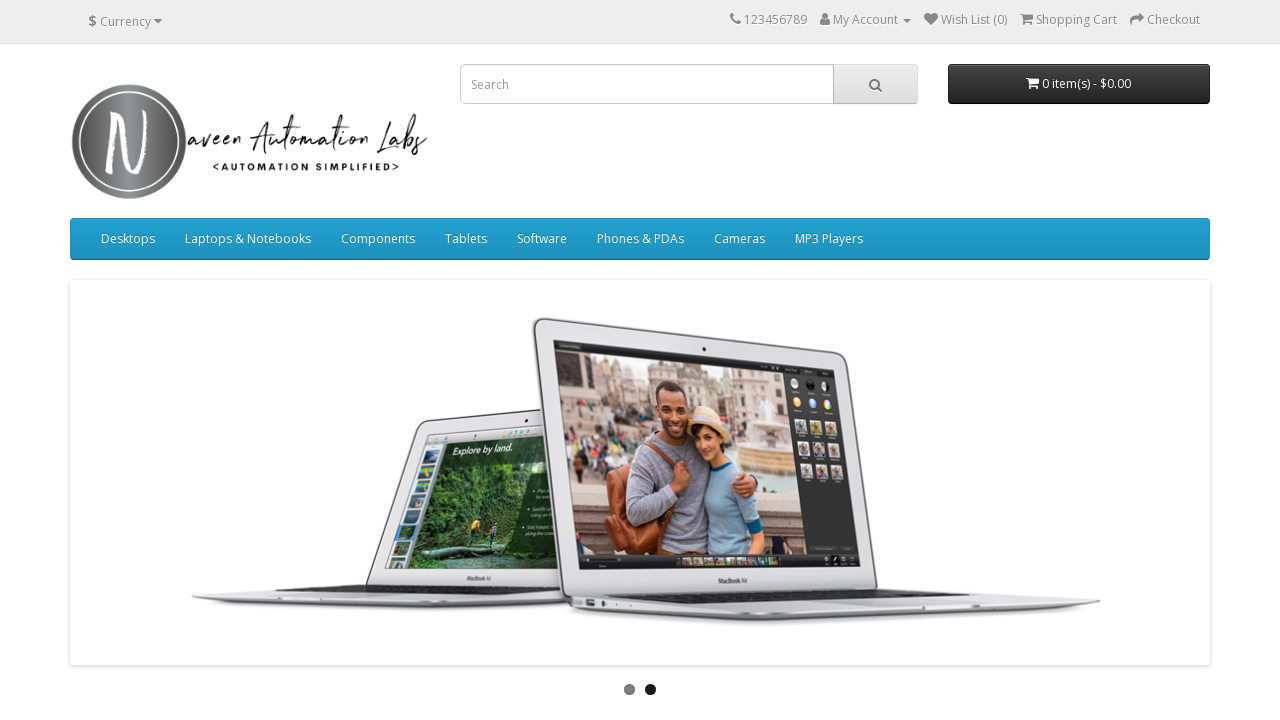

Navigated to OpenCart demo site
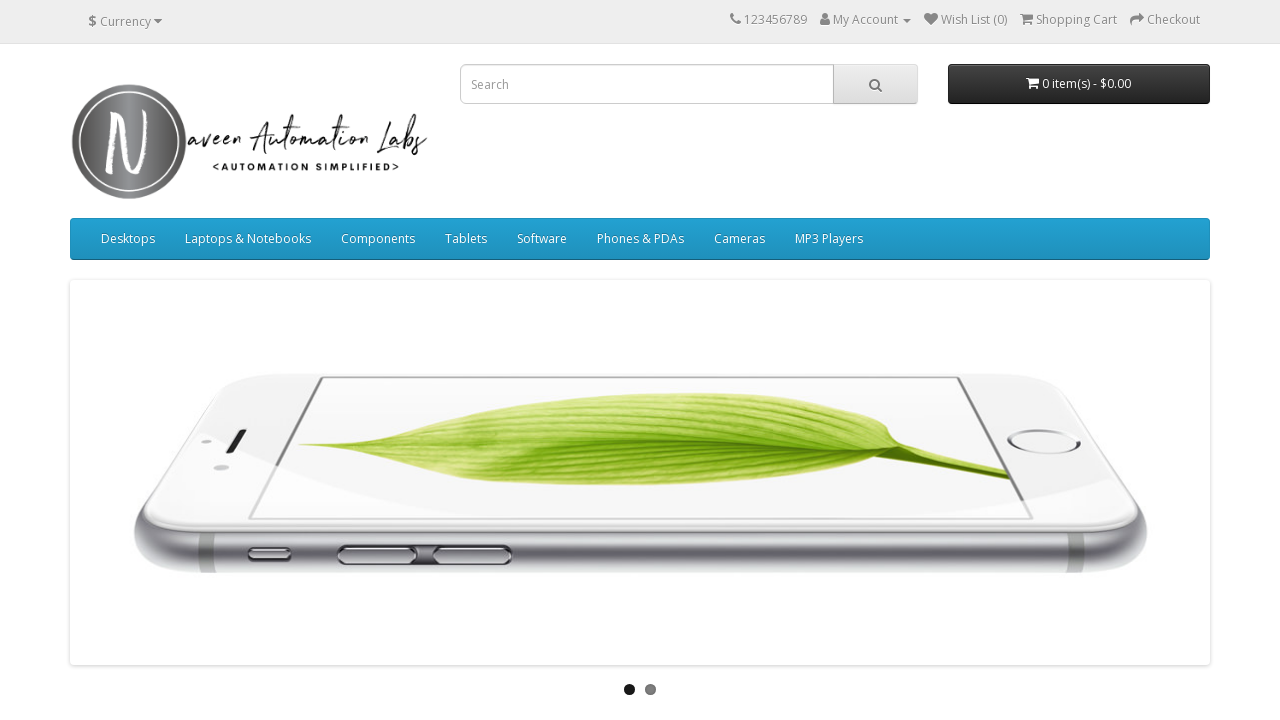

Scrolled to bottom of page
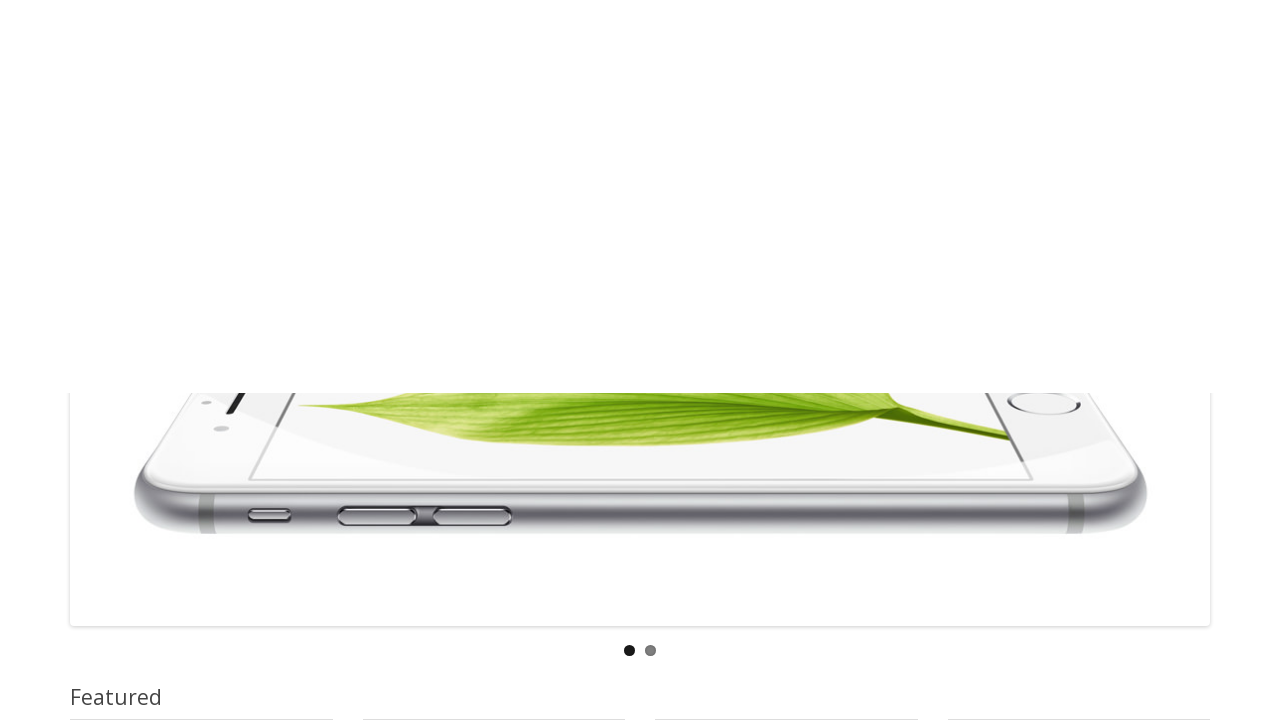

Filled search field with 'Iphone' on //*[@id='search']/input
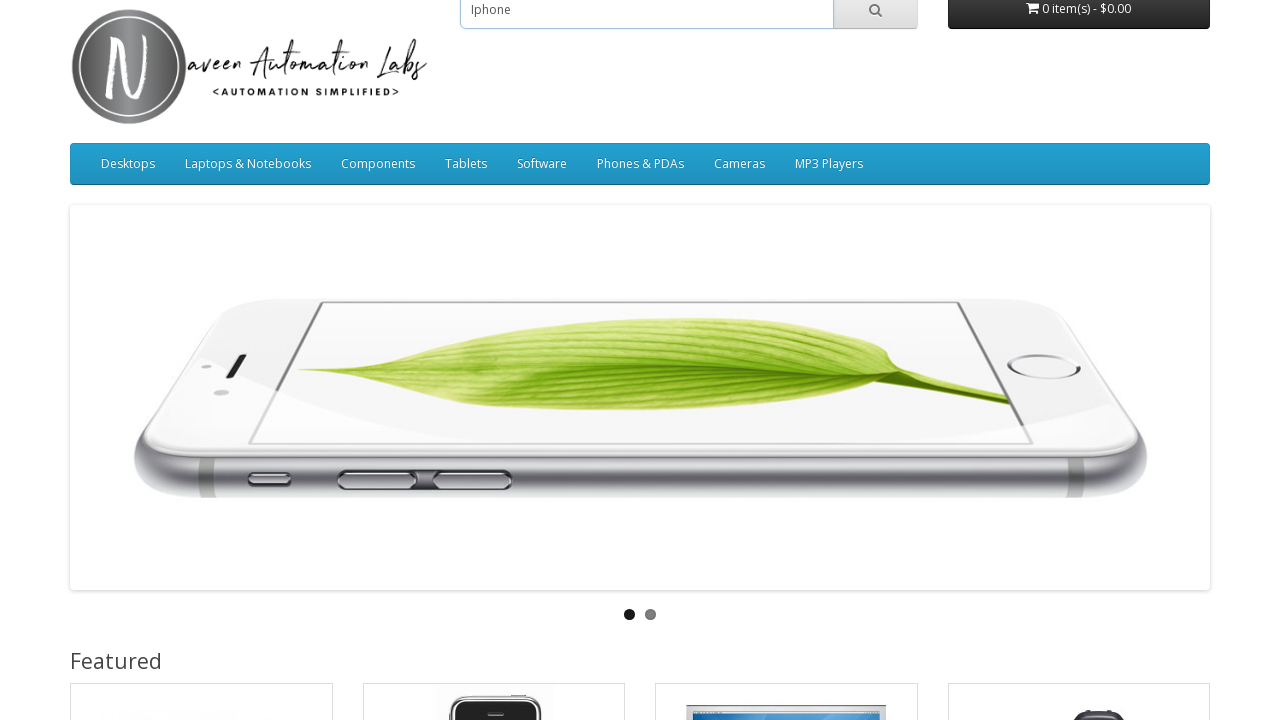

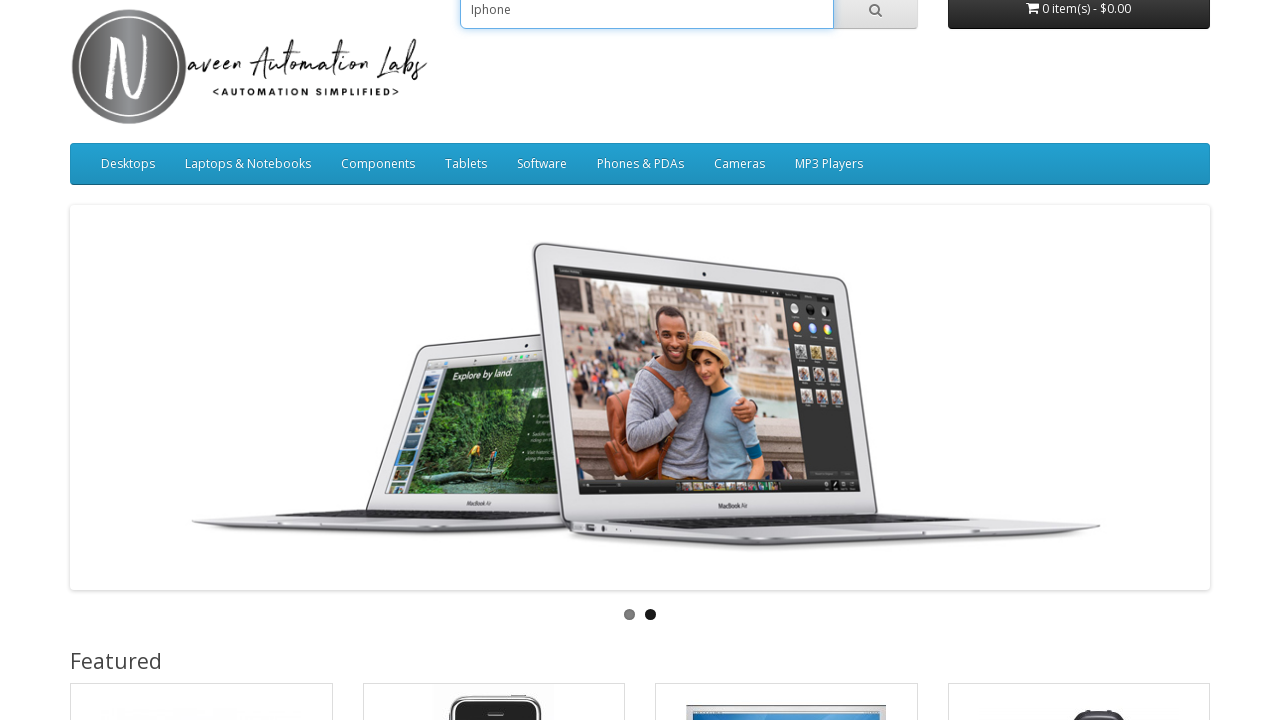